Tests iframe interaction on W3Schools by switching to the iframe containing the demo and clicking the "Click Me!" button

Starting URL: https://www.w3schools.com/js/tryit.asp?filename=tryjs_intro_inner_html

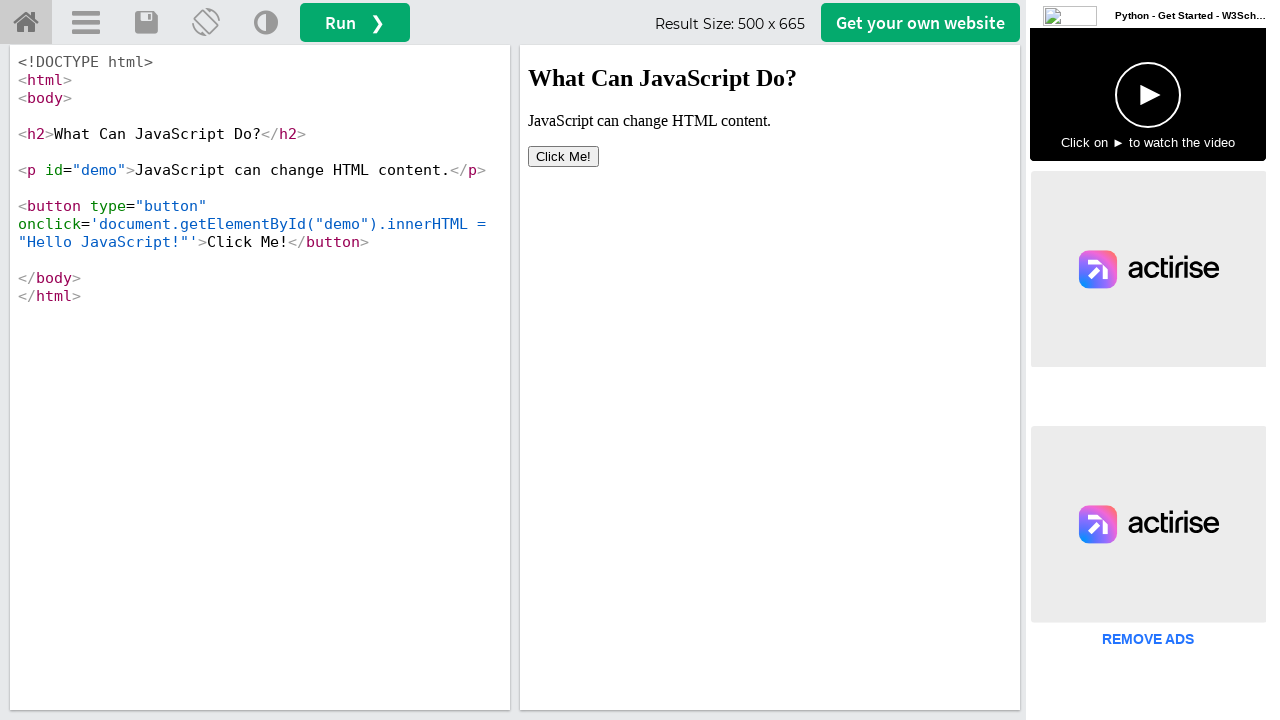

Located iframe with id 'iframeResult' containing demo content
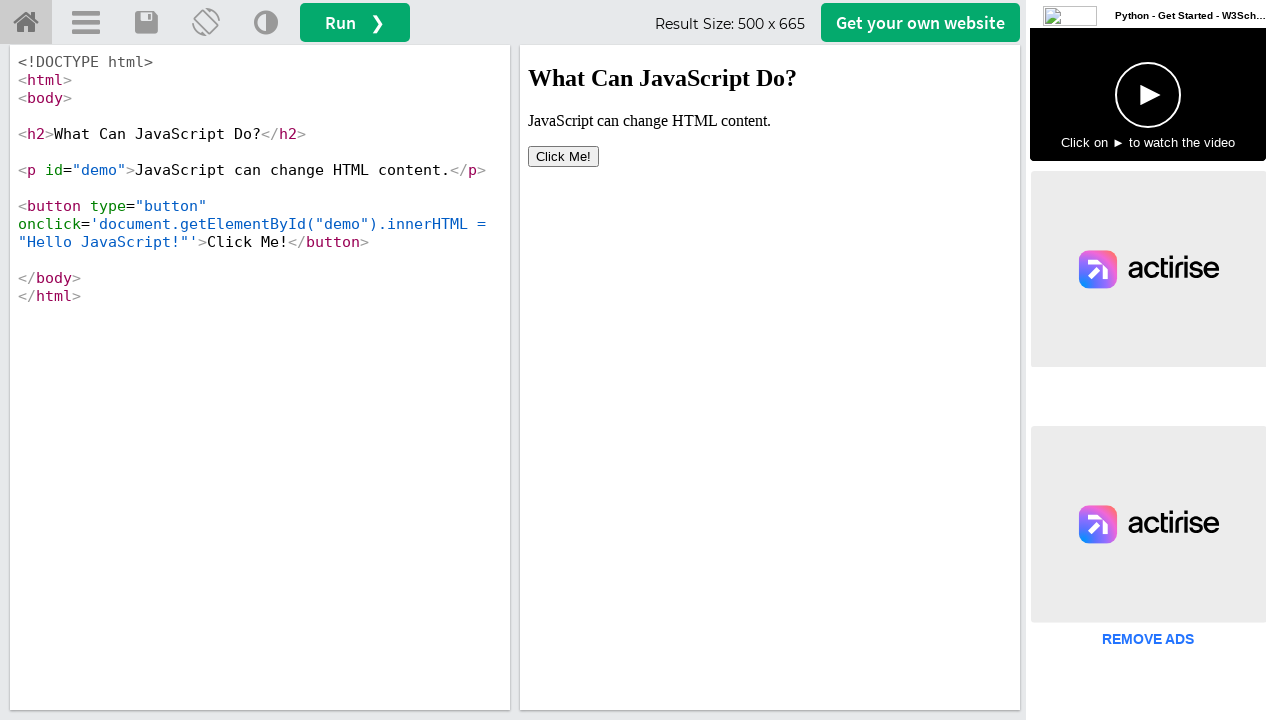

Clicked 'Click Me!' button inside the iframe at (564, 156) on #iframeResult >> internal:control=enter-frame >> xpath=//button[text()='Click Me
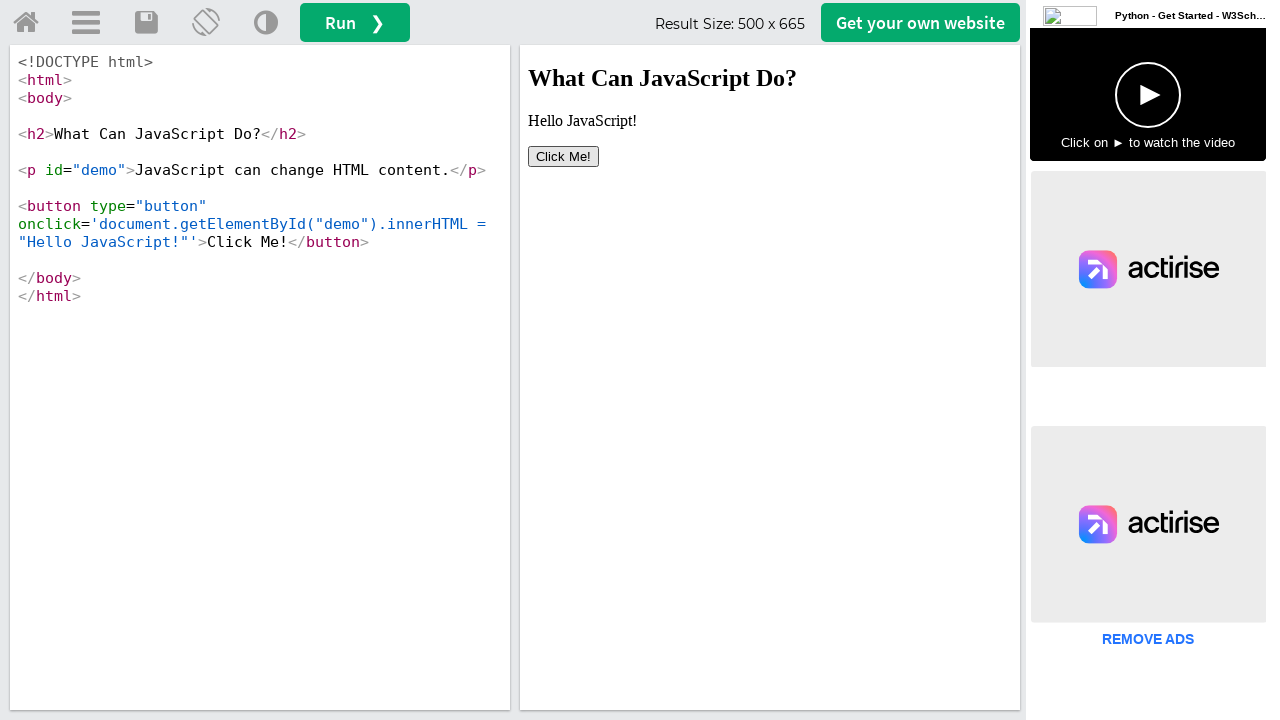

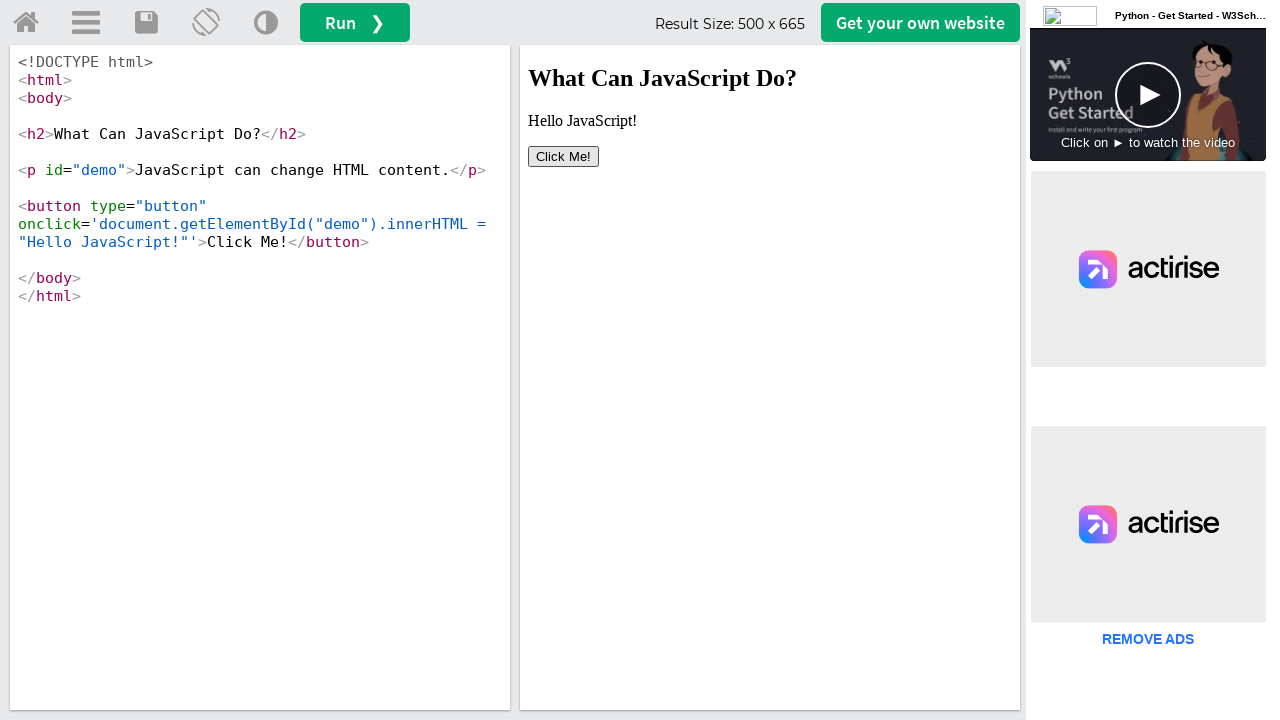